Tests the password reset flow by entering an email address, requesting an authentication number, filling in the authentication code, and clicking the reset password button.

Starting URL: https://voice-korea.dev.biyard.co/en/reset-password

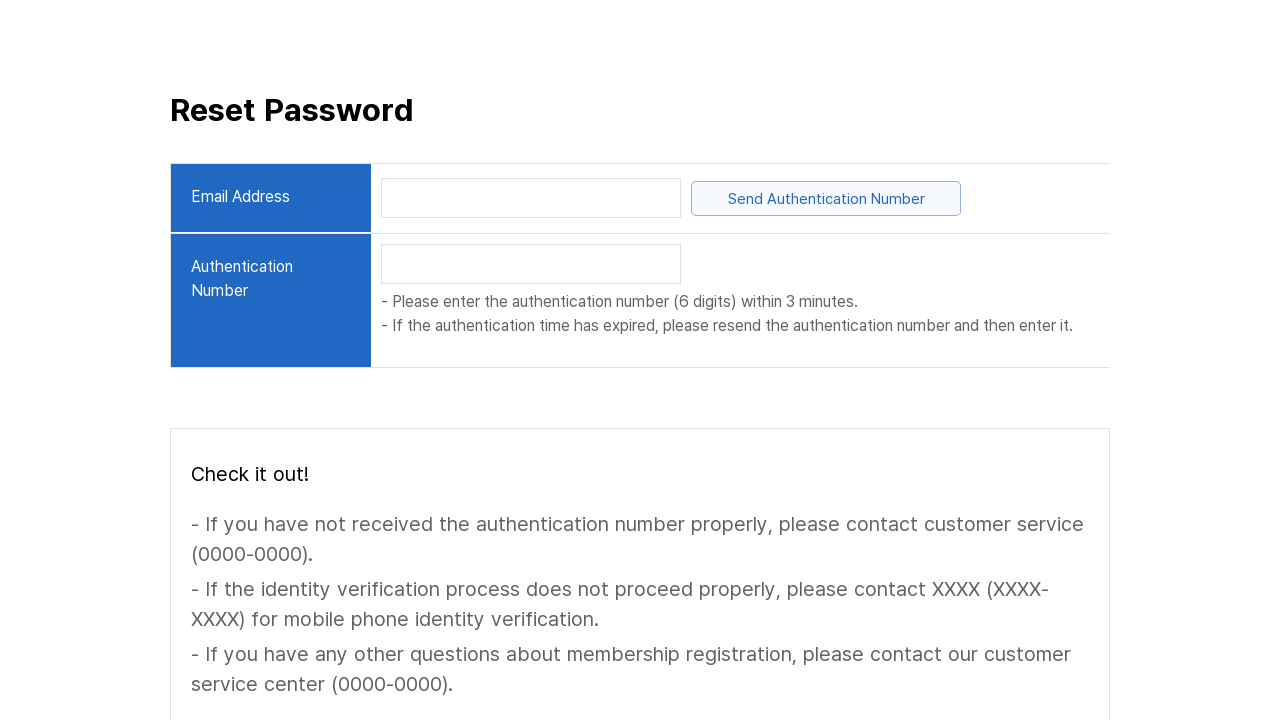

Page loaded (domcontentloaded state reached)
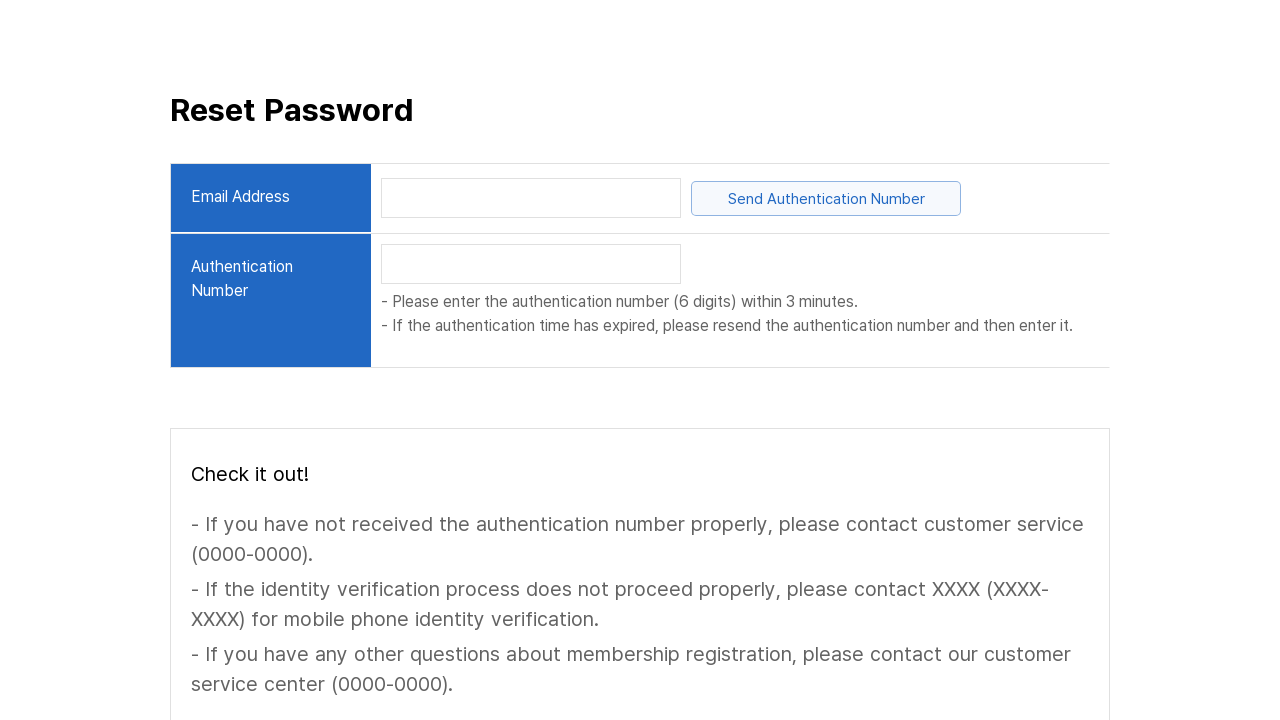

Located email input field
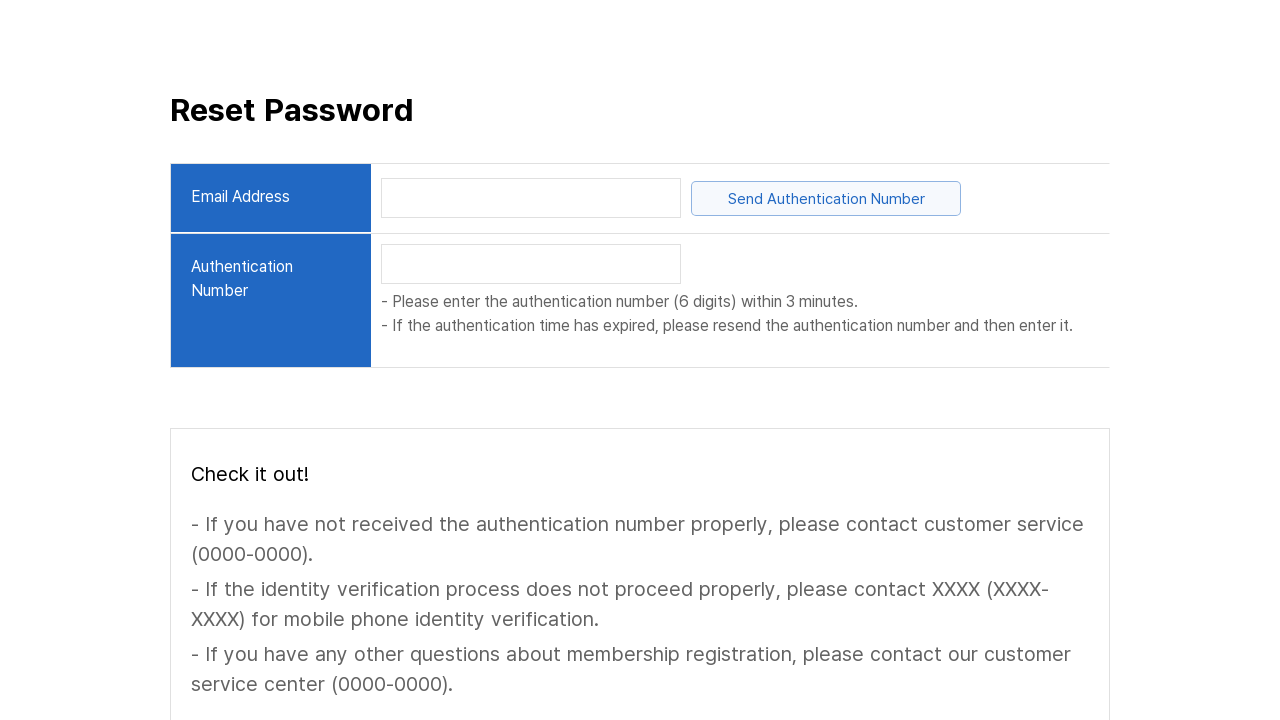

Email input field became visible
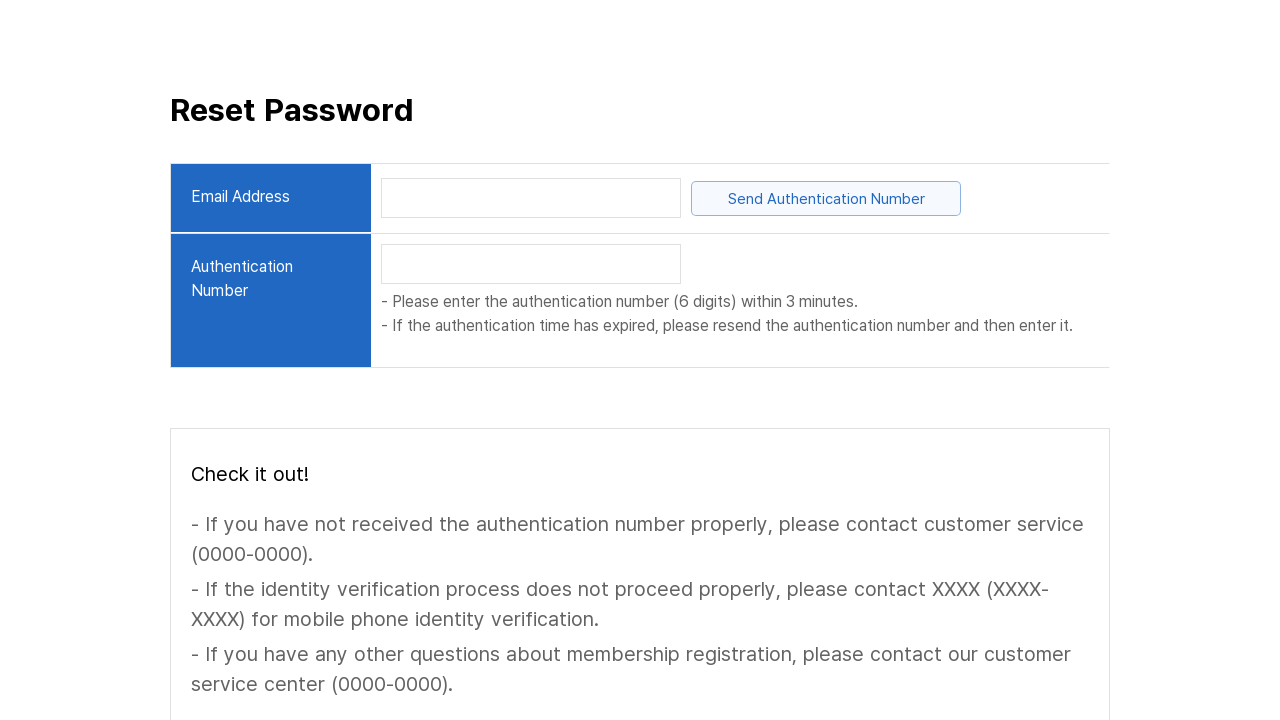

Filled email input with 'testuser@example.com' on internal:role=textbox >> nth=0
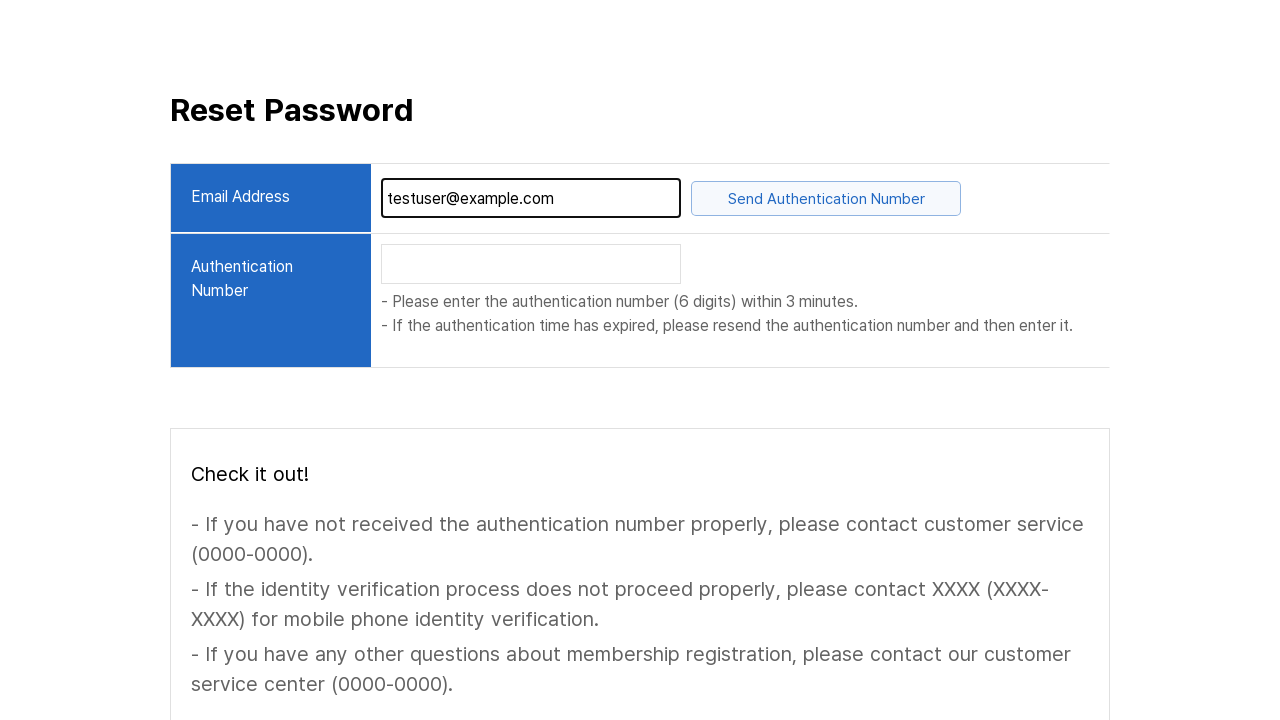

Send Authentication Number button appeared
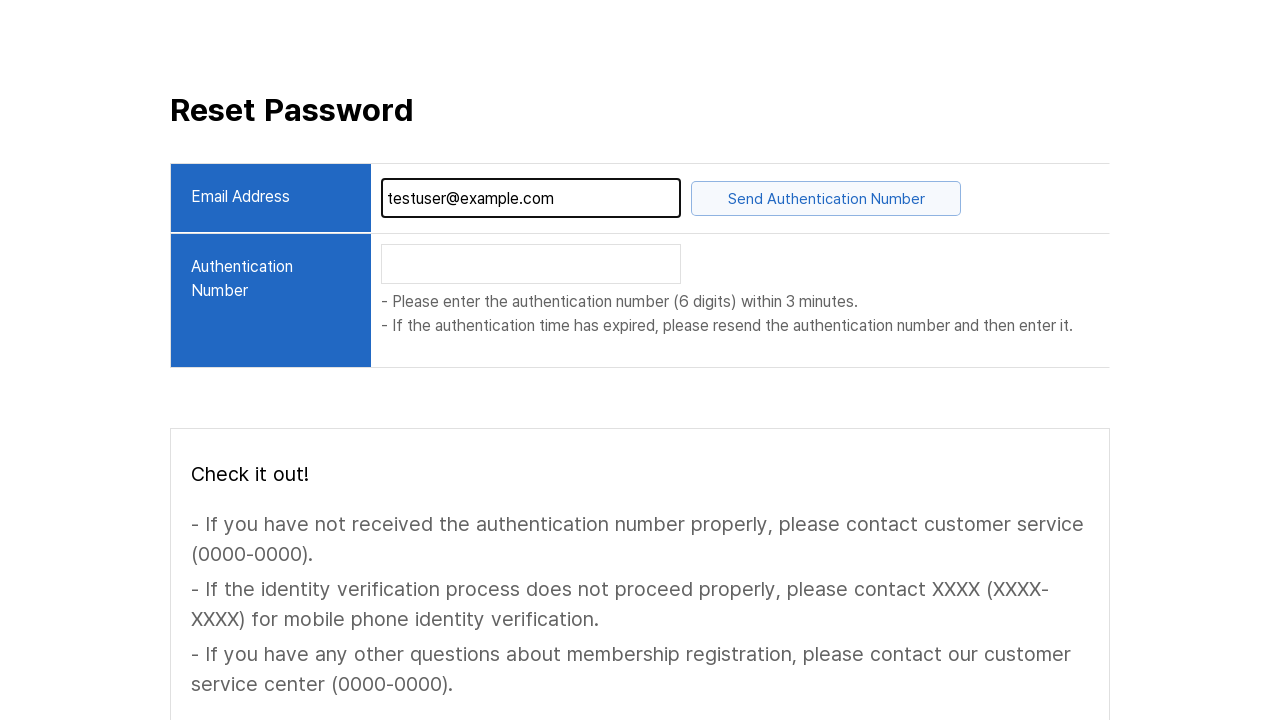

Located Send Authentication Number button
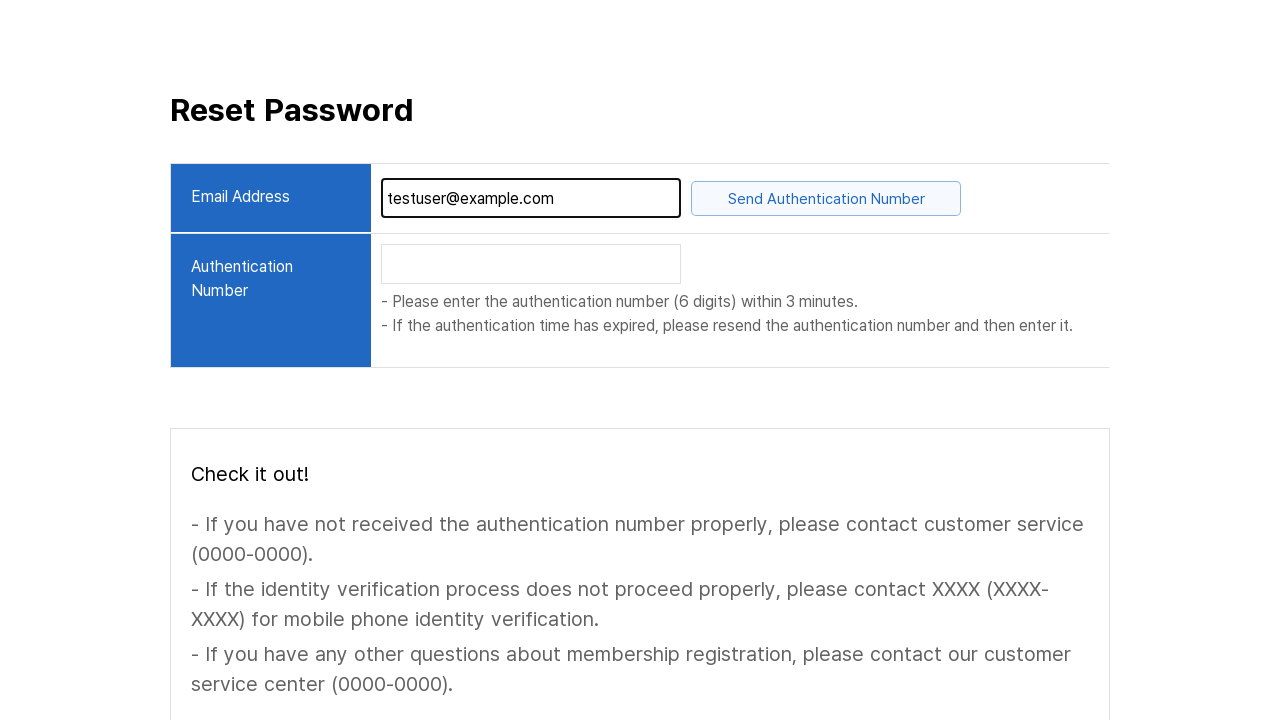

Clicked Send Authentication Number button at (826, 198) on internal:text="Send Authentication Number"i
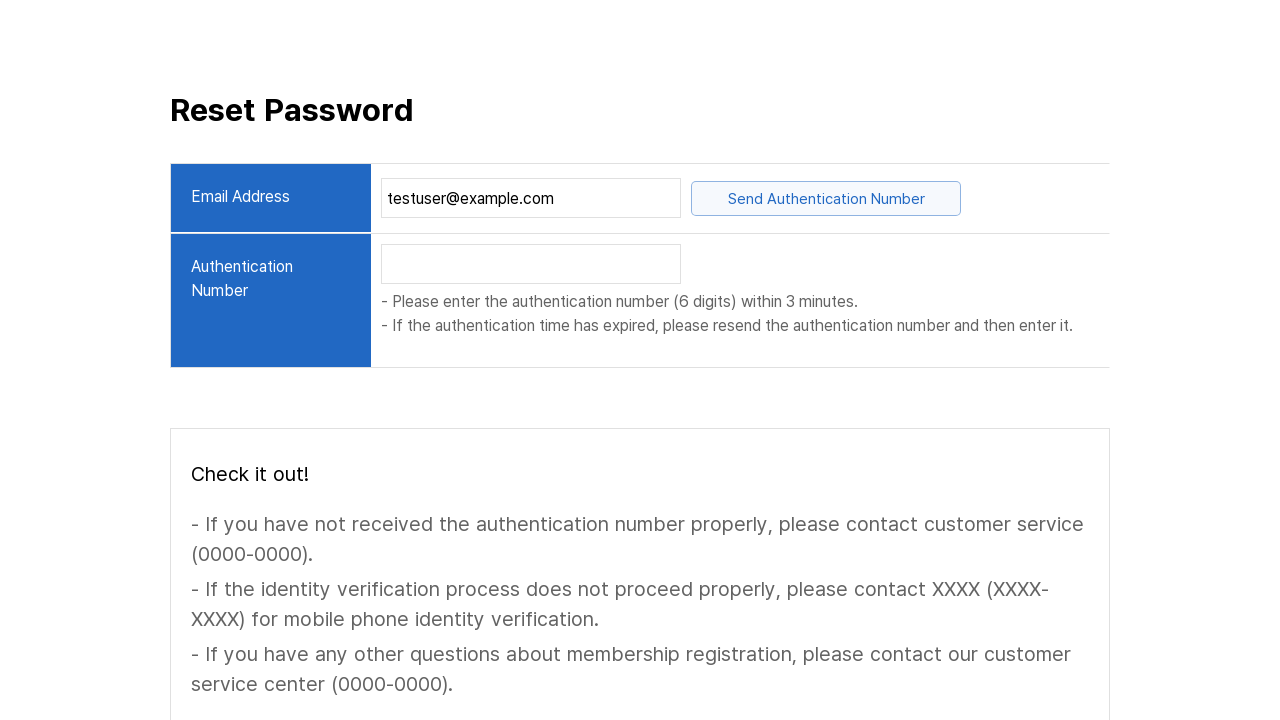

Located authentication number input field
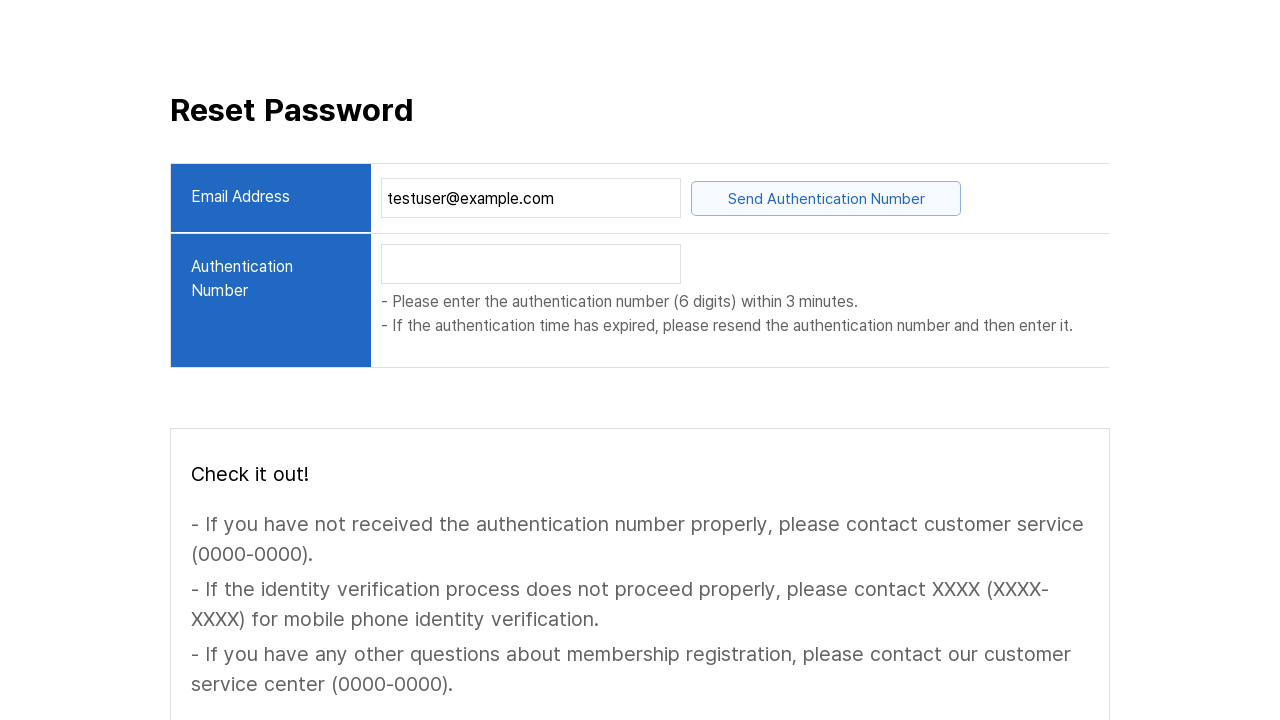

Authentication number input field became visible
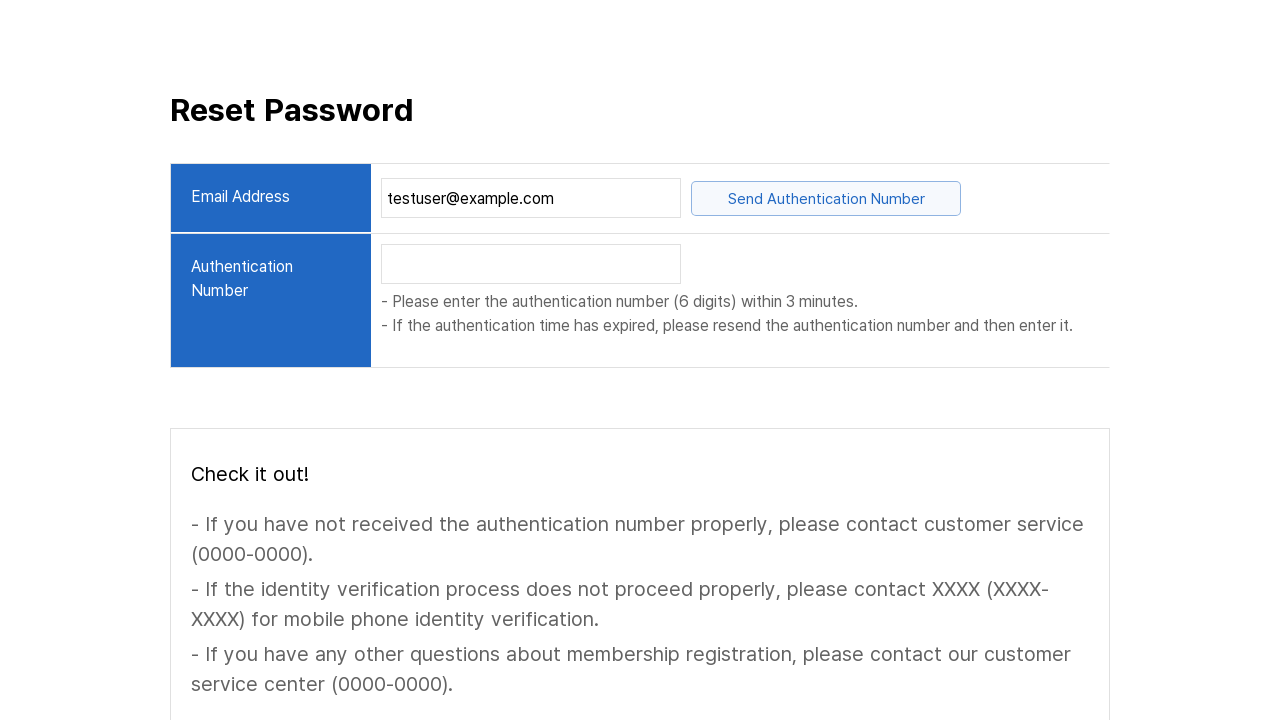

Filled authentication number input with '123456' on internal:role=textbox >> nth=1
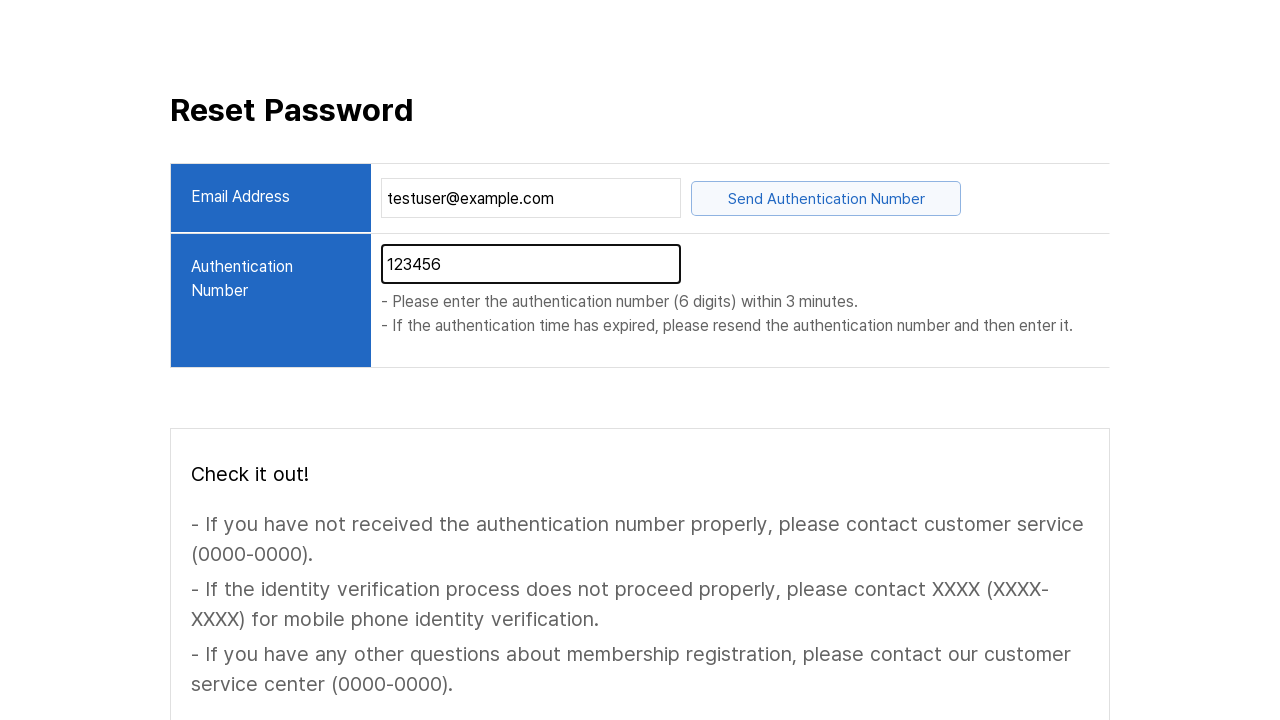

Reset Password button appeared
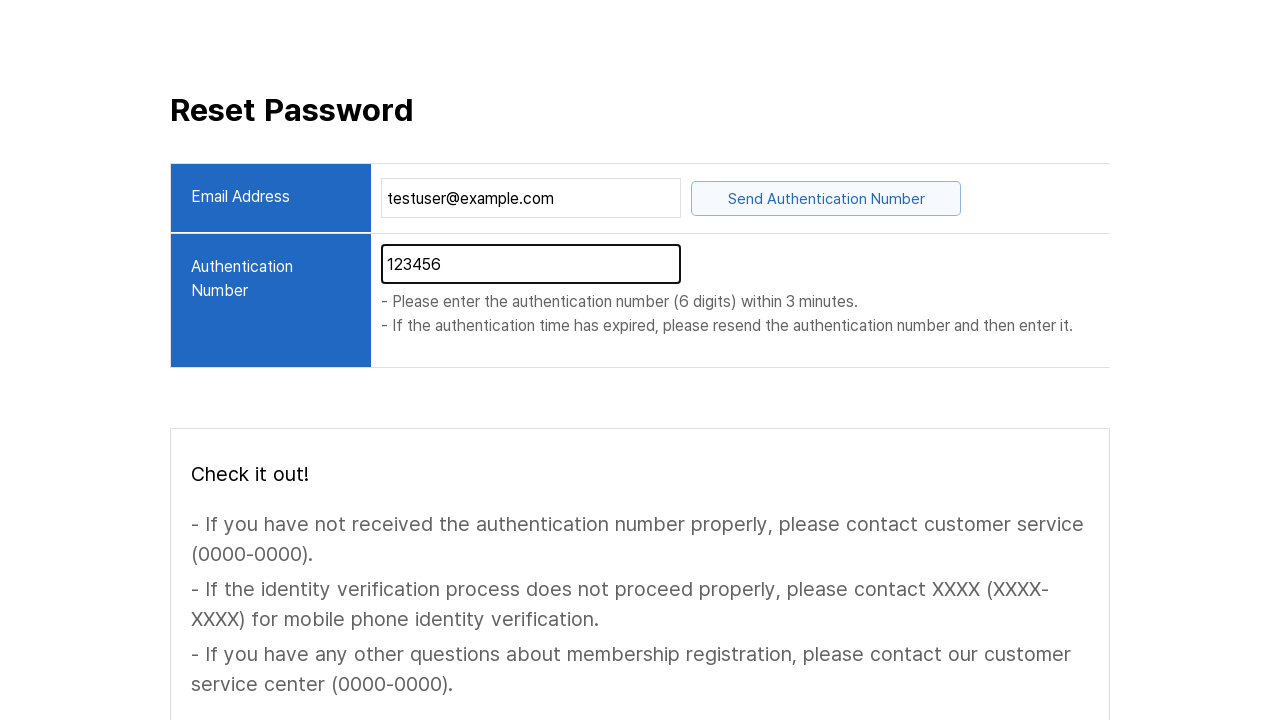

Located Reset Password button
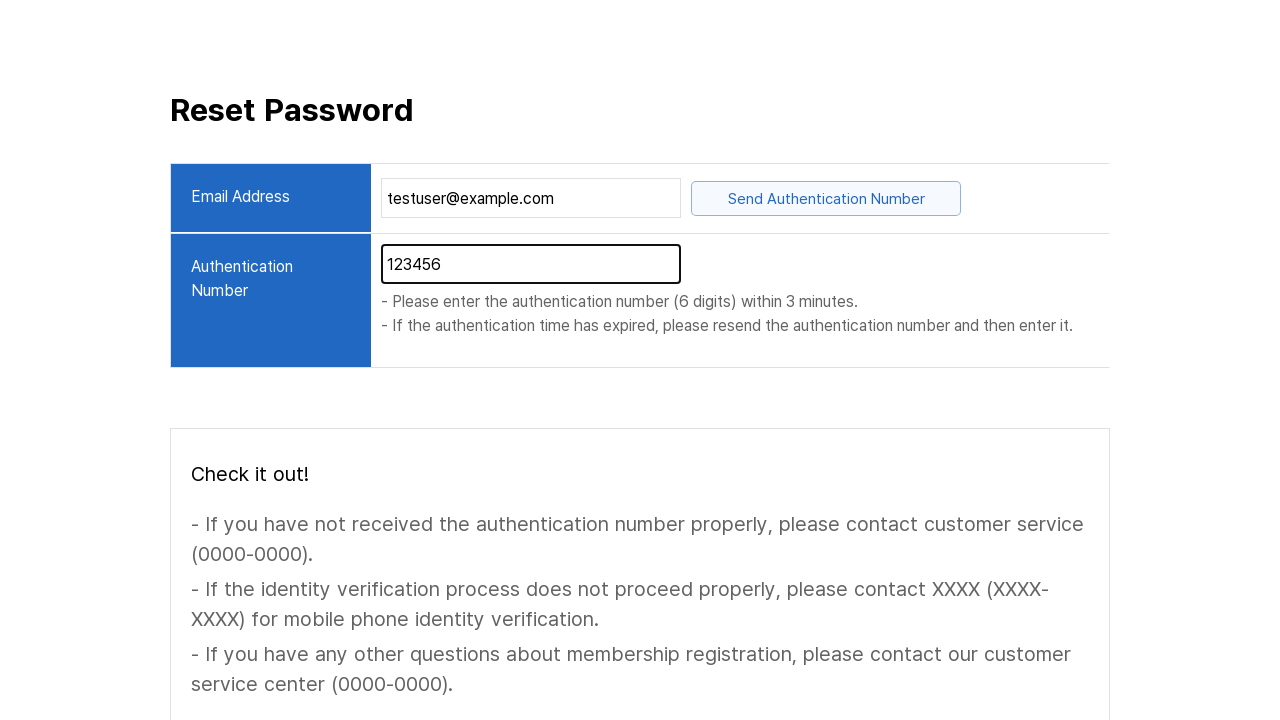

Clicked Reset Password button at (960, 605) on internal:text="Reset Password"i >> nth=1
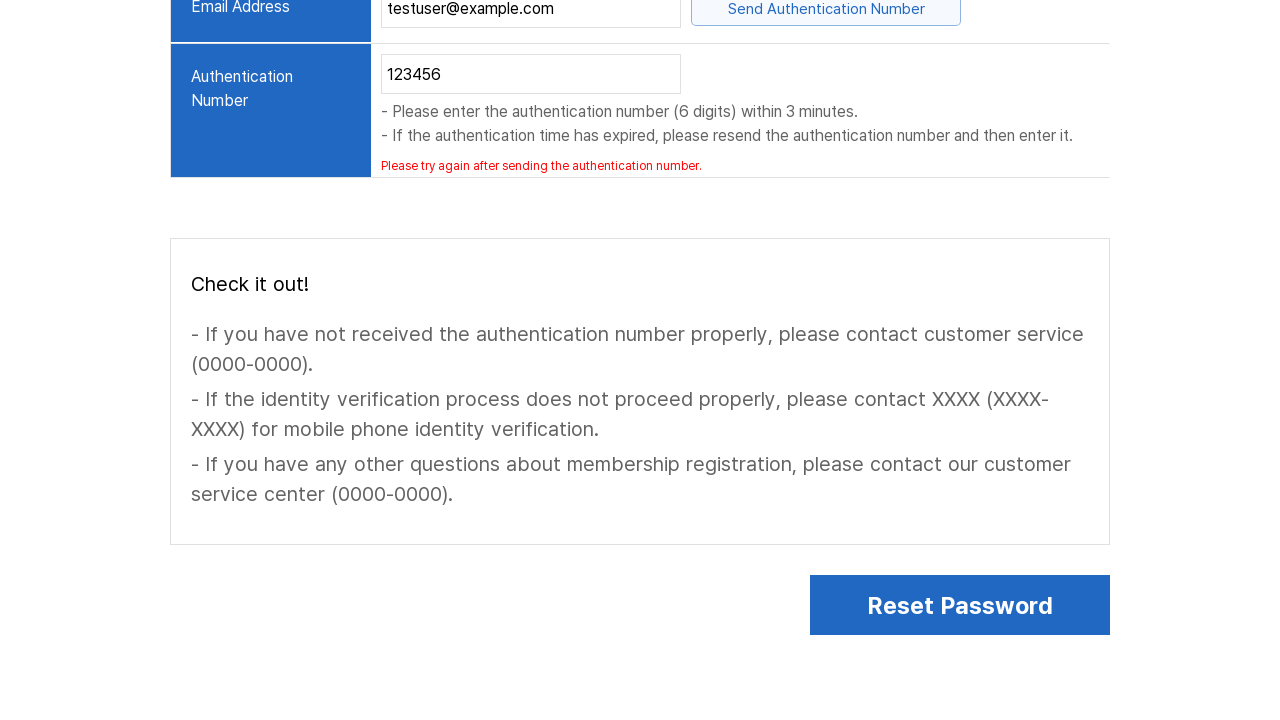

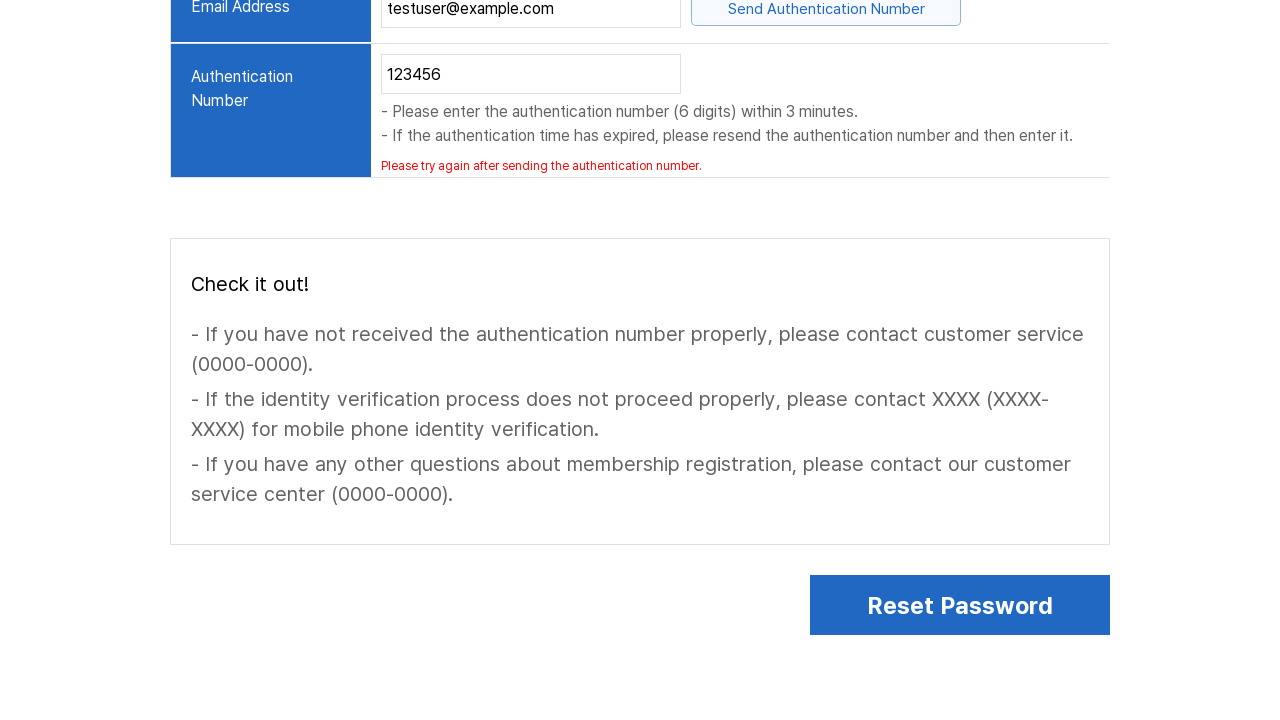